Tests drag and drop functionality by dragging an element to a nested dropzone target

Starting URL: https://marcojakob.github.io/dart-dnd/nested_dropzones/

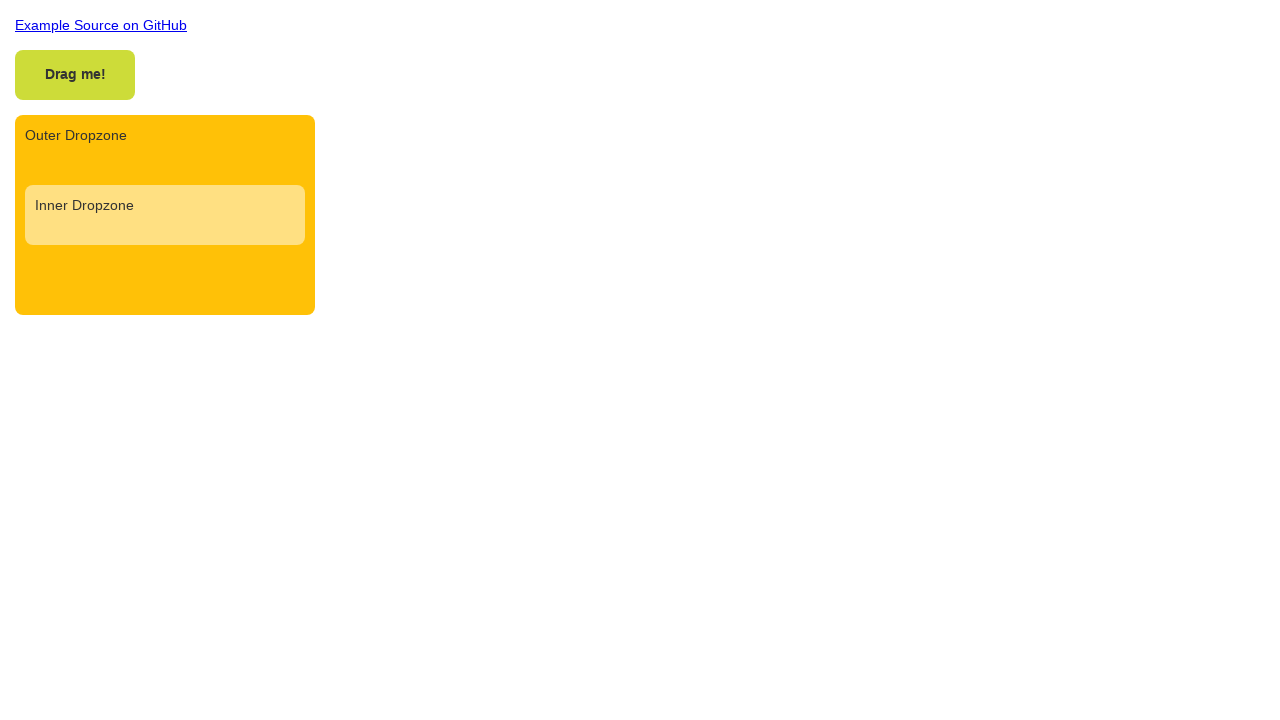

Located draggable element
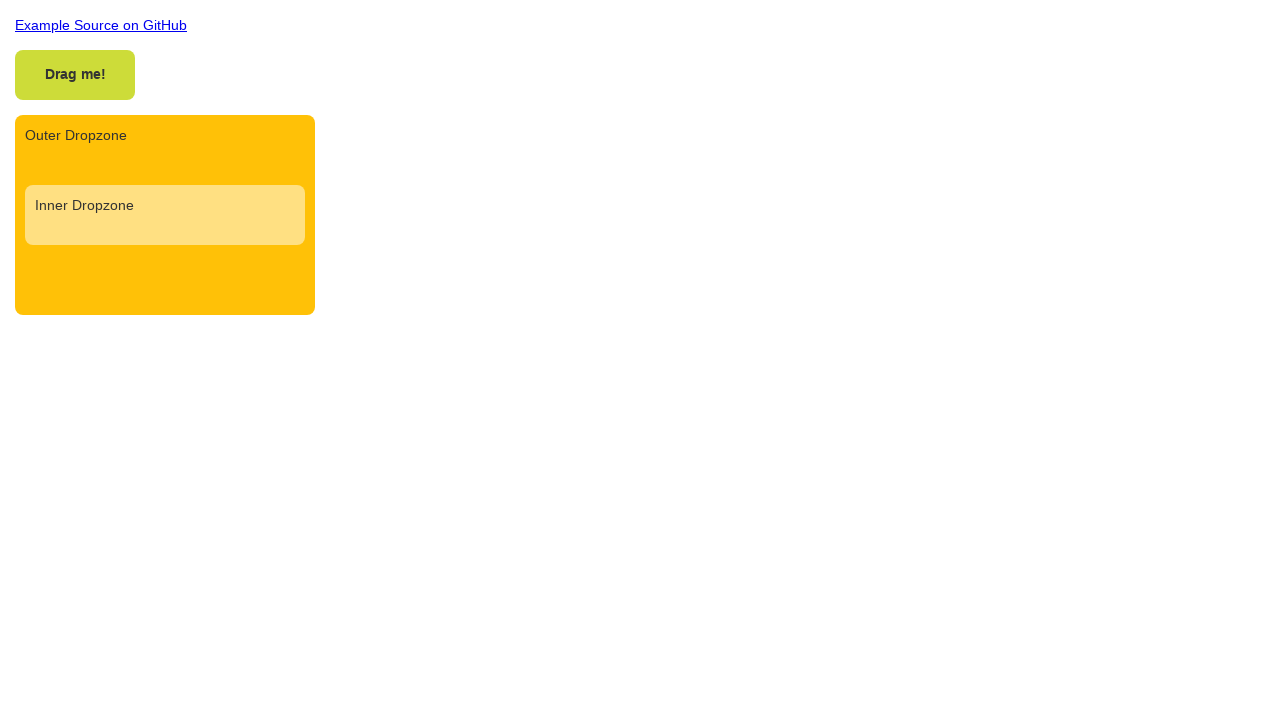

Located dropzone-inner element
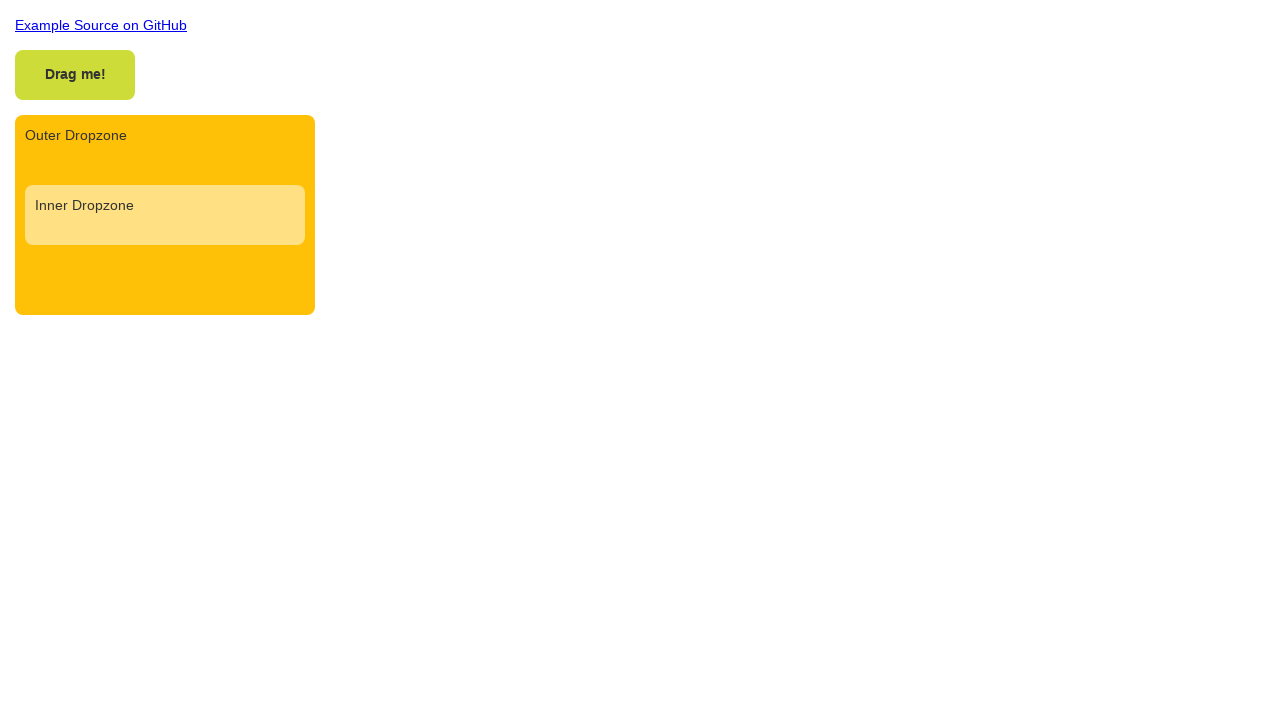

Waited for draggable element to be visible
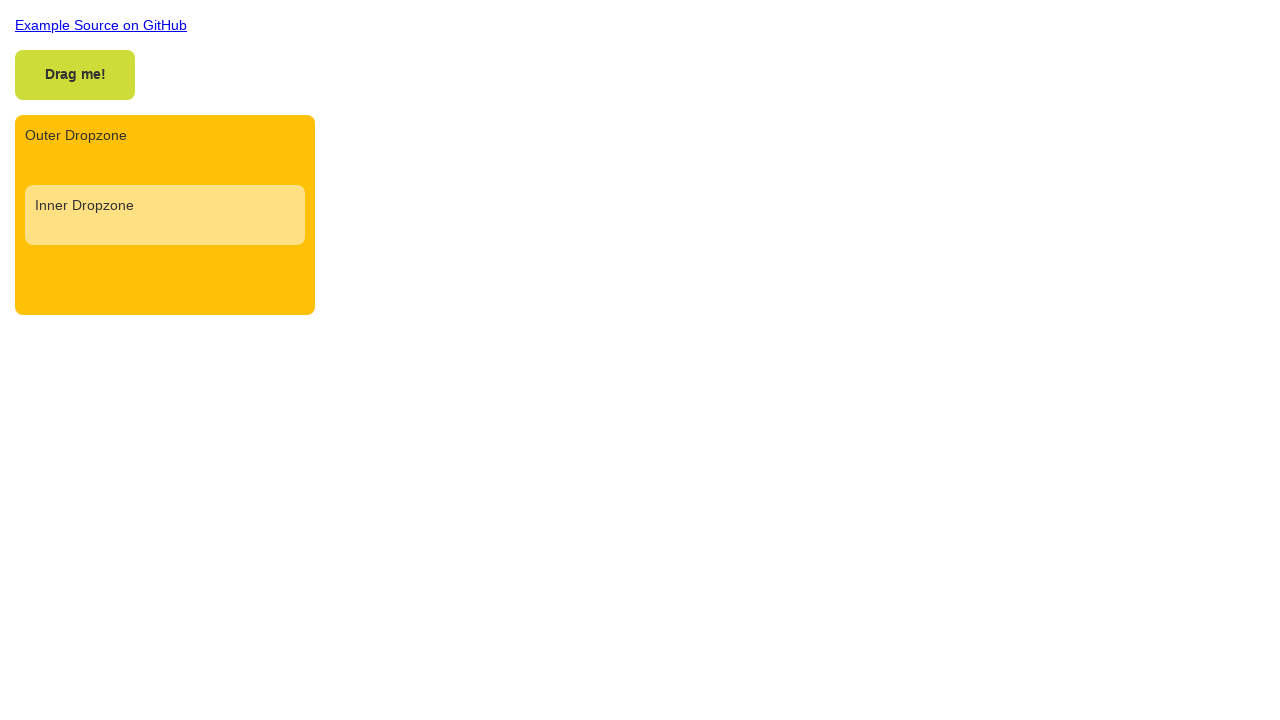

Waited for dropzone element to be visible
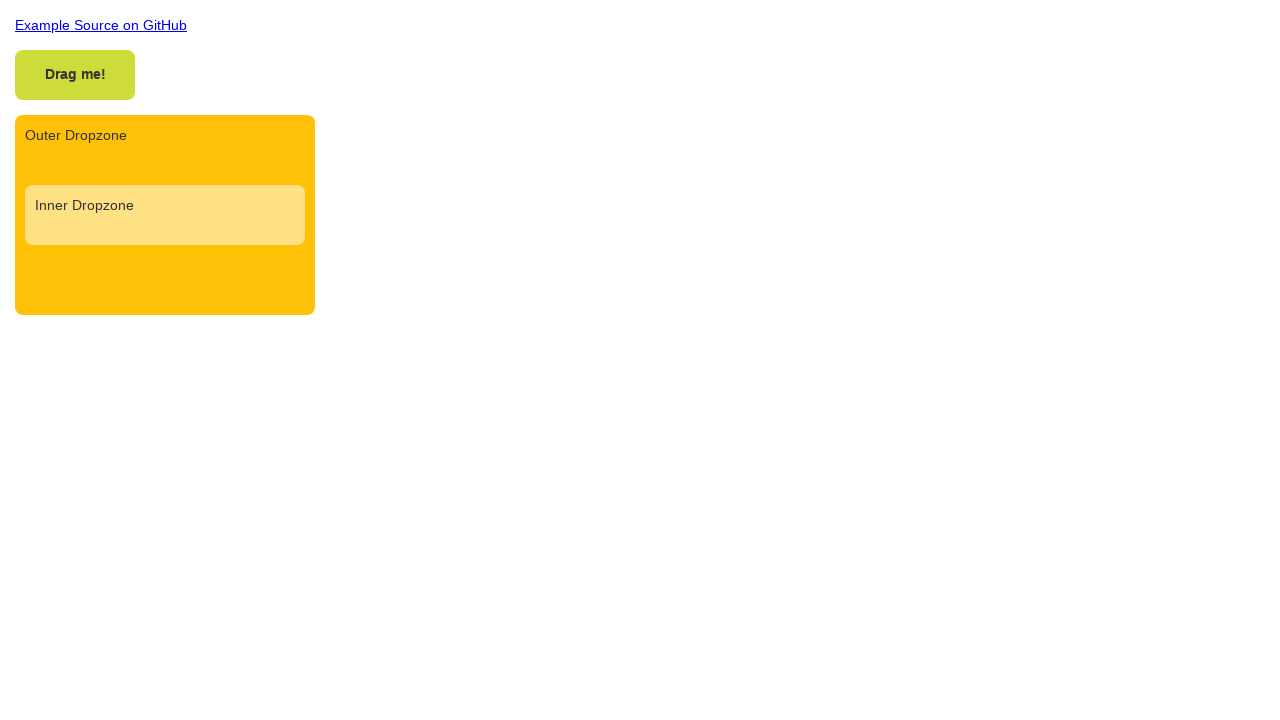

Performed first drag and drop of draggable element to dropzone at (165, 215)
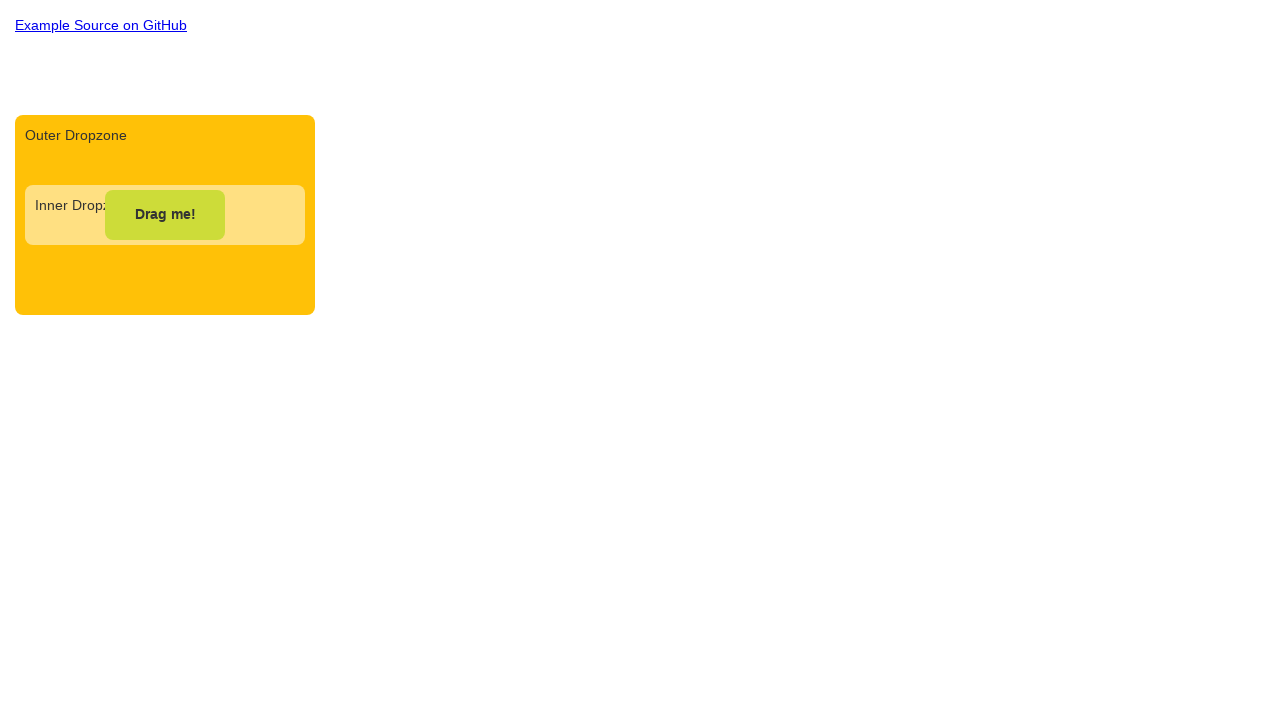

Retrieved bounding box of draggable element
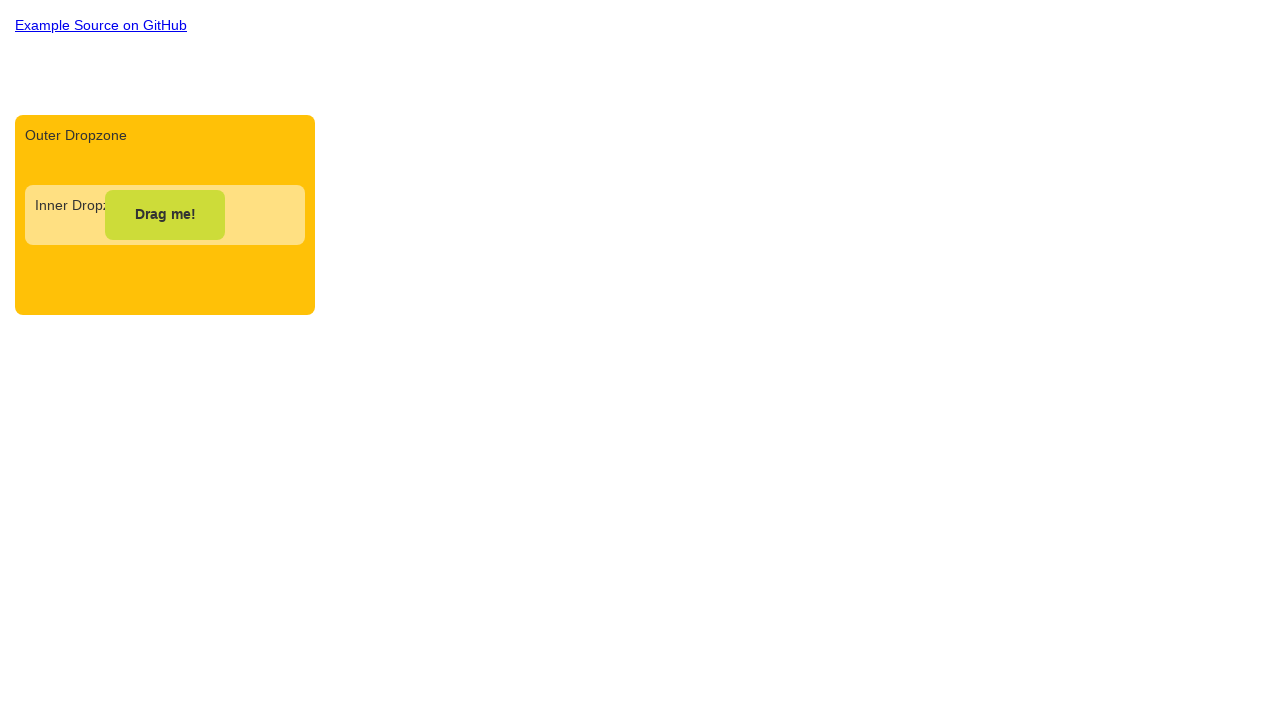

Moved mouse to center of draggable element at (165, 215)
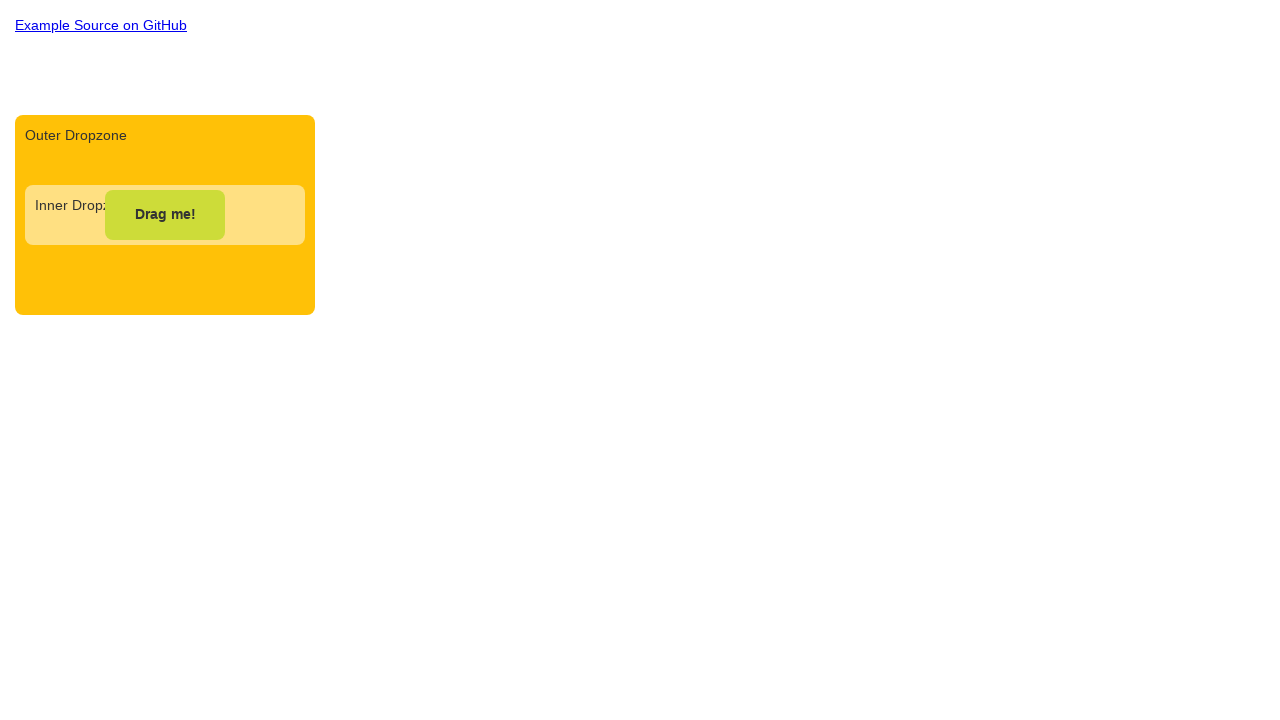

Pressed mouse button down at (165, 215)
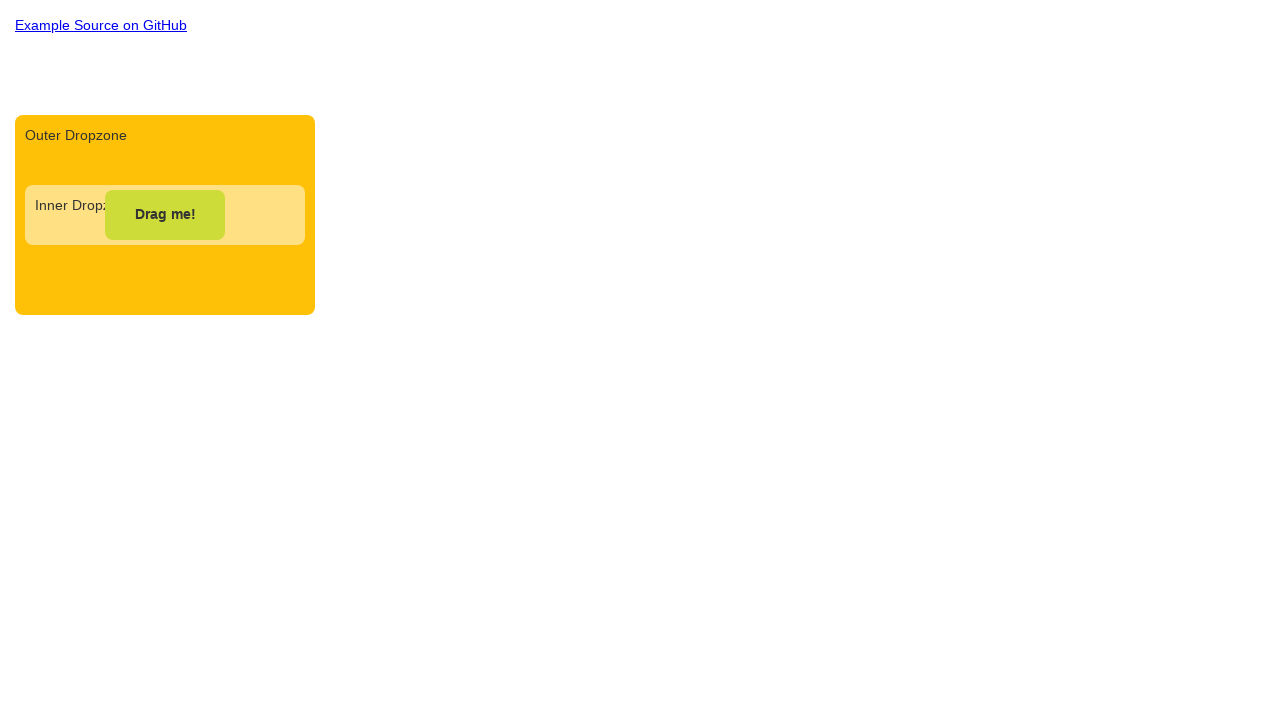

Moved mouse by offset (200, 200) pixels - second drag at (365, 415)
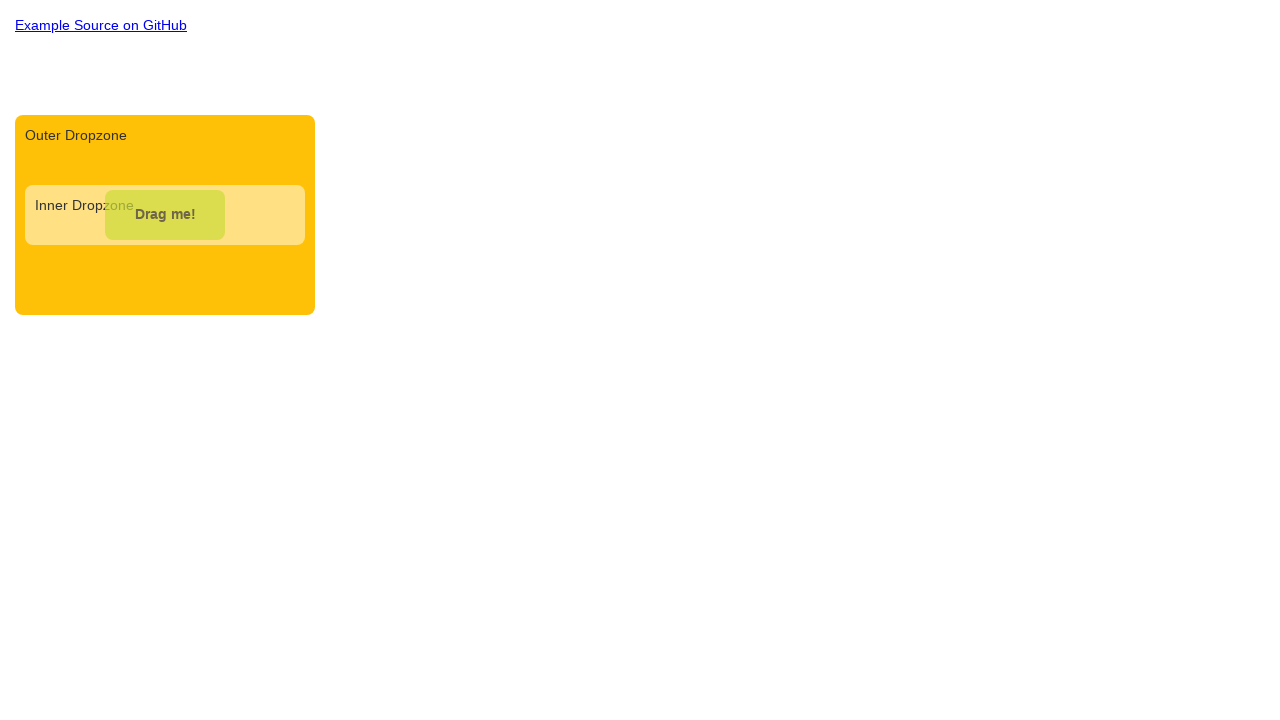

Released mouse button after offset drag at (365, 415)
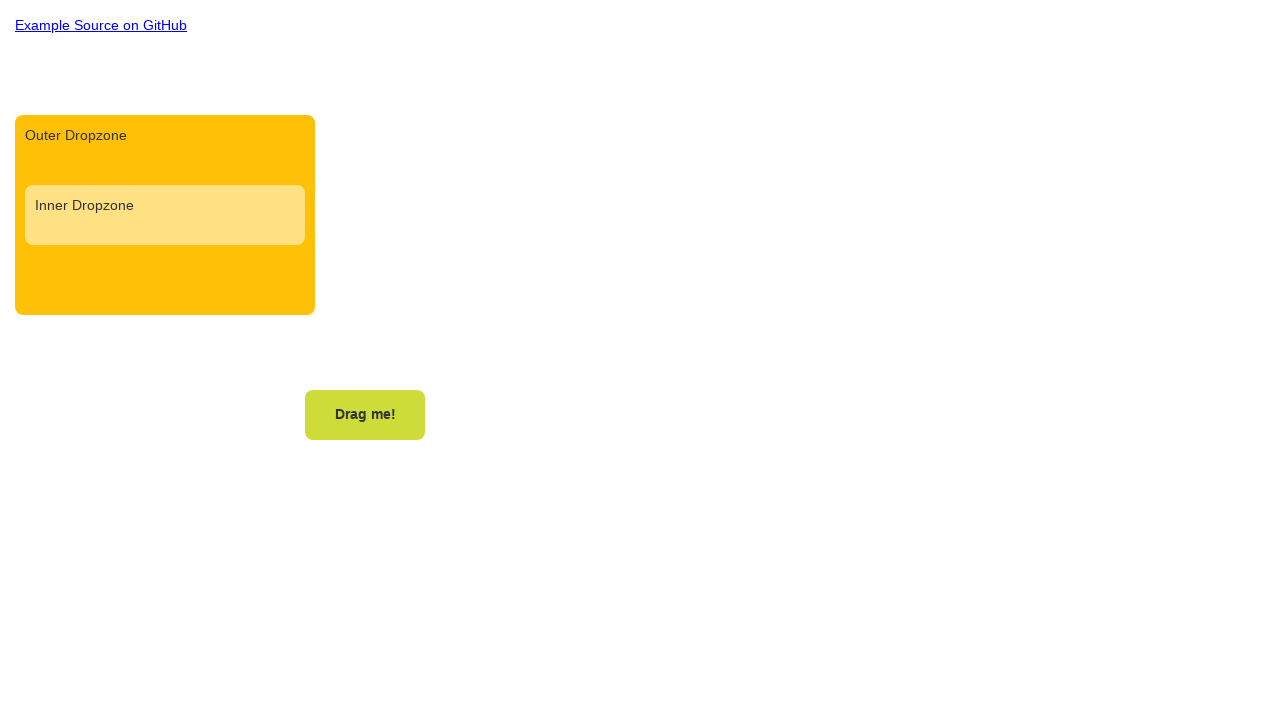

Retrieved updated bounding box of draggable element
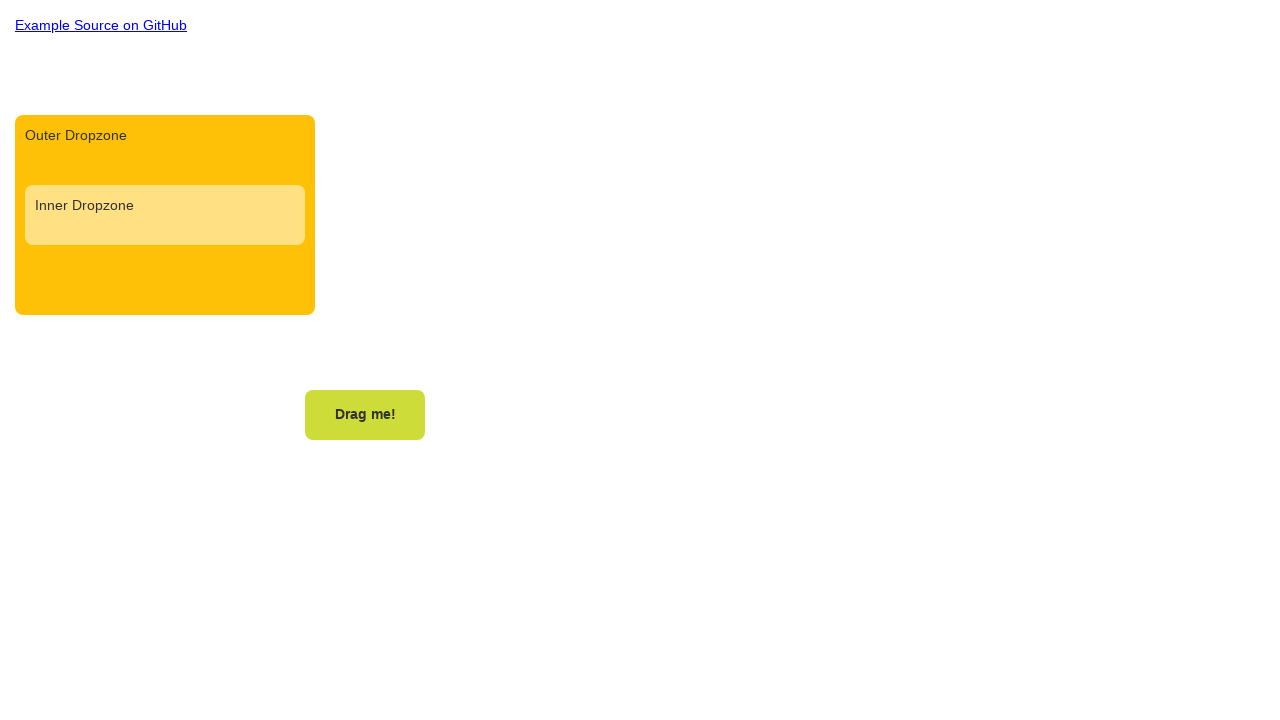

Retrieved bounding box of dropzone element
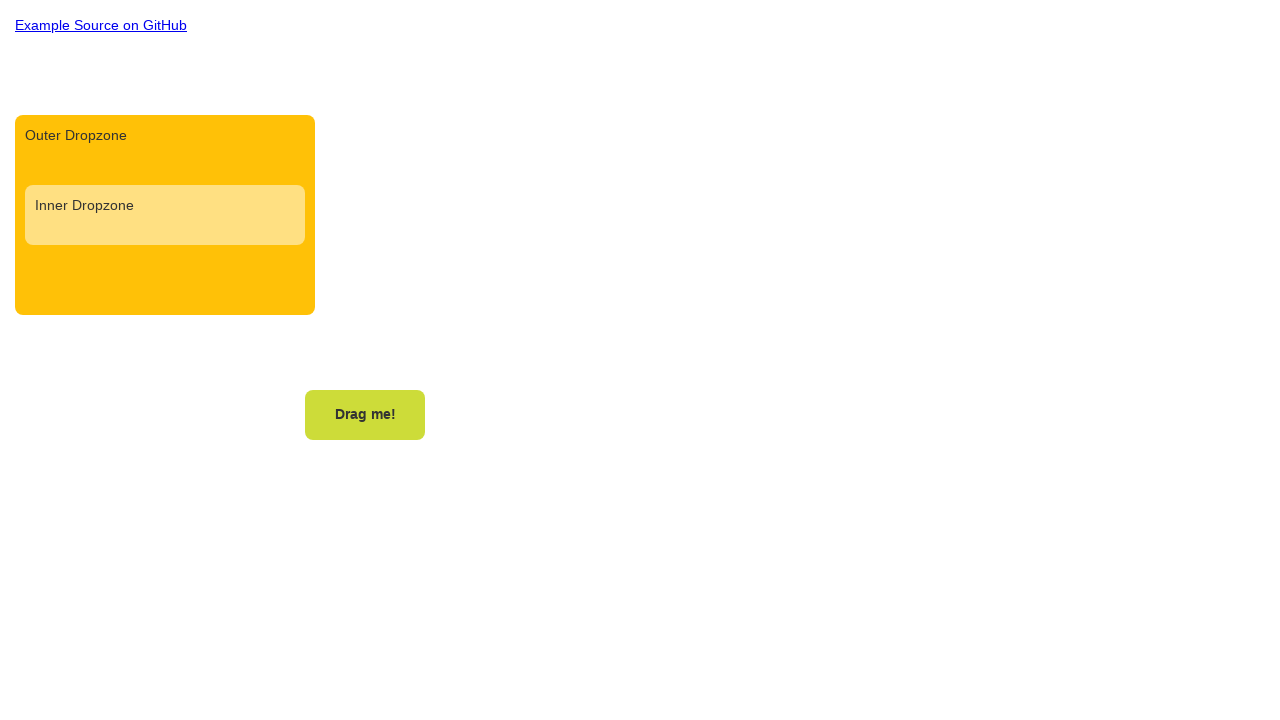

Moved mouse to center of draggable element for third drag at (365, 415)
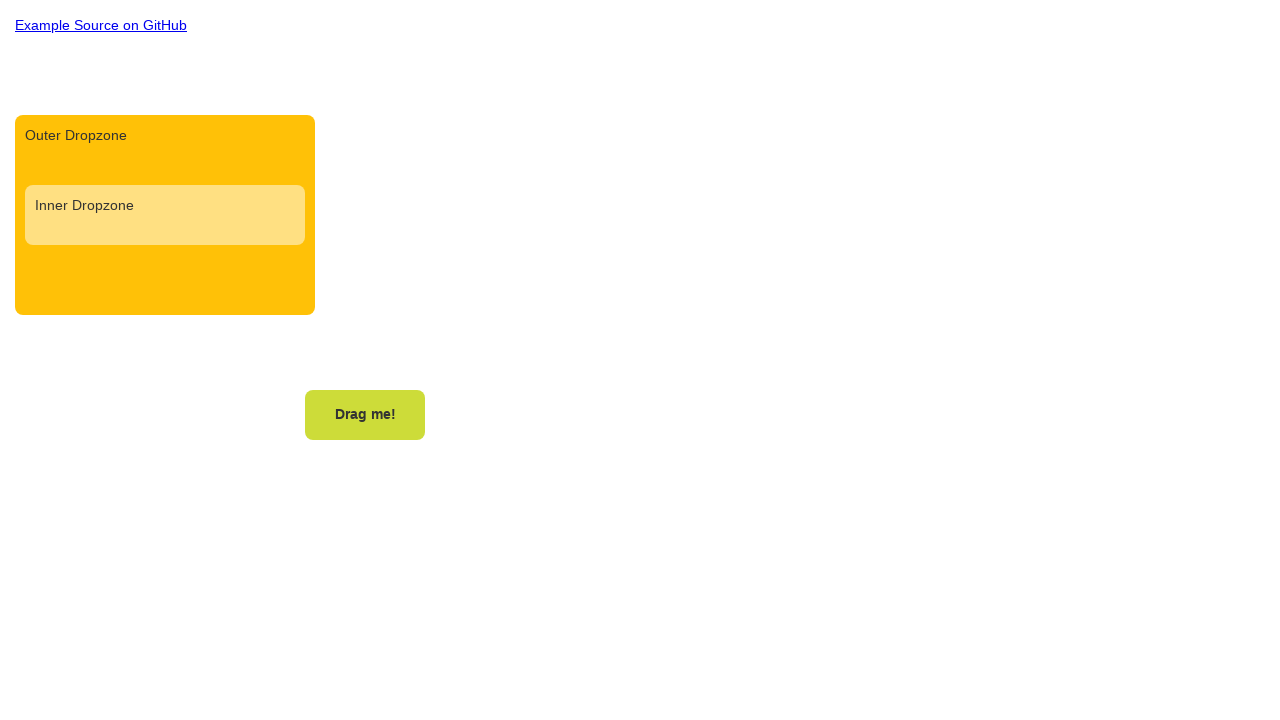

Pressed mouse button down to begin third drag at (365, 415)
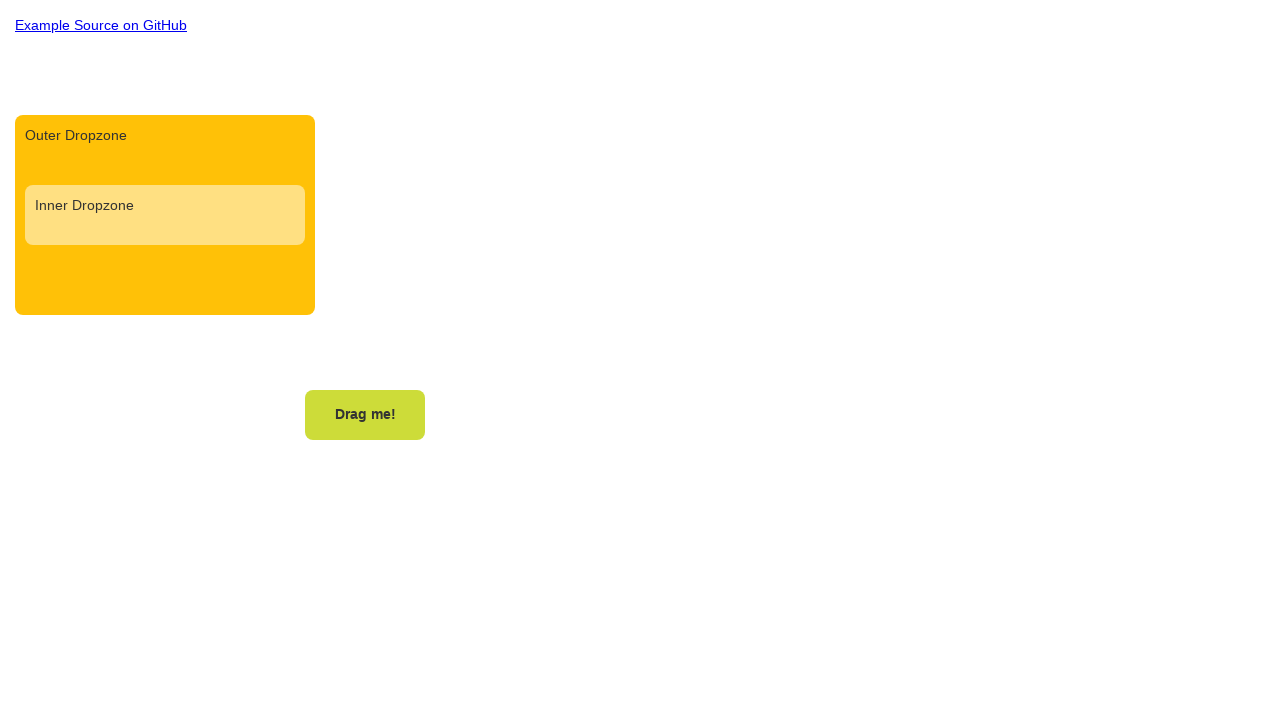

Moved mouse to center of dropzone element - third drag at (165, 215)
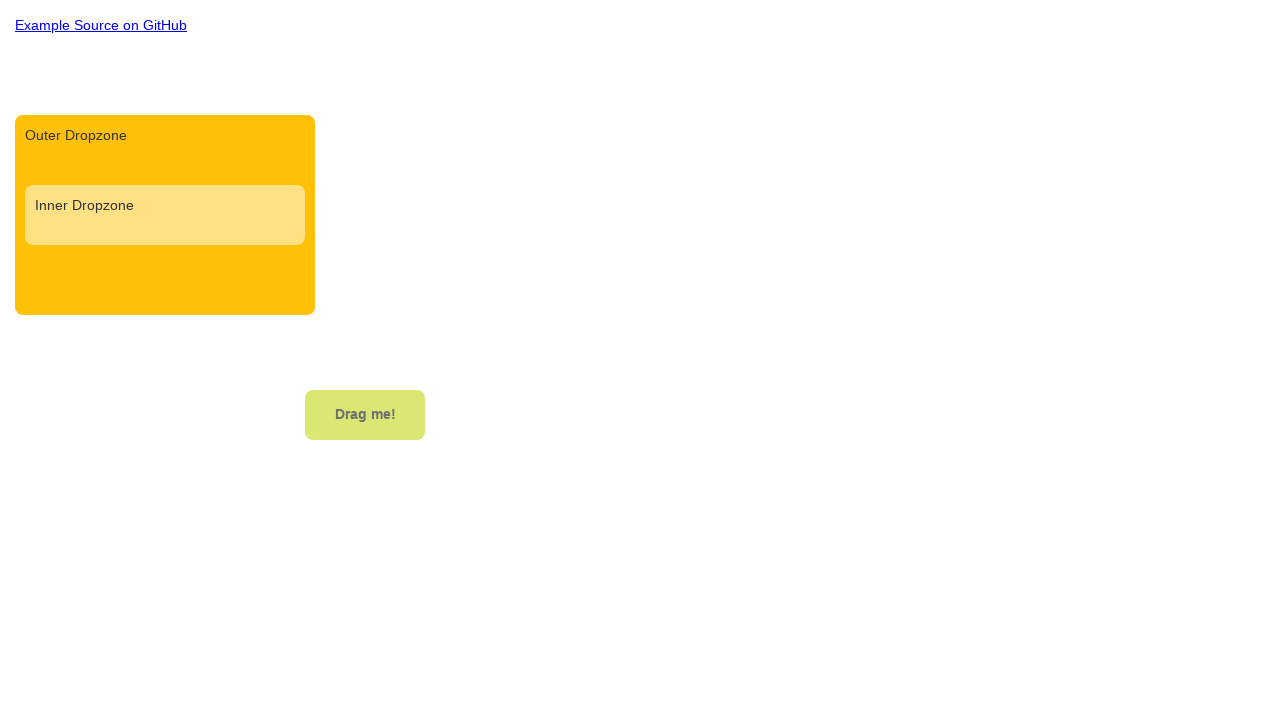

Released mouse button to complete drag to nested dropzone target at (165, 215)
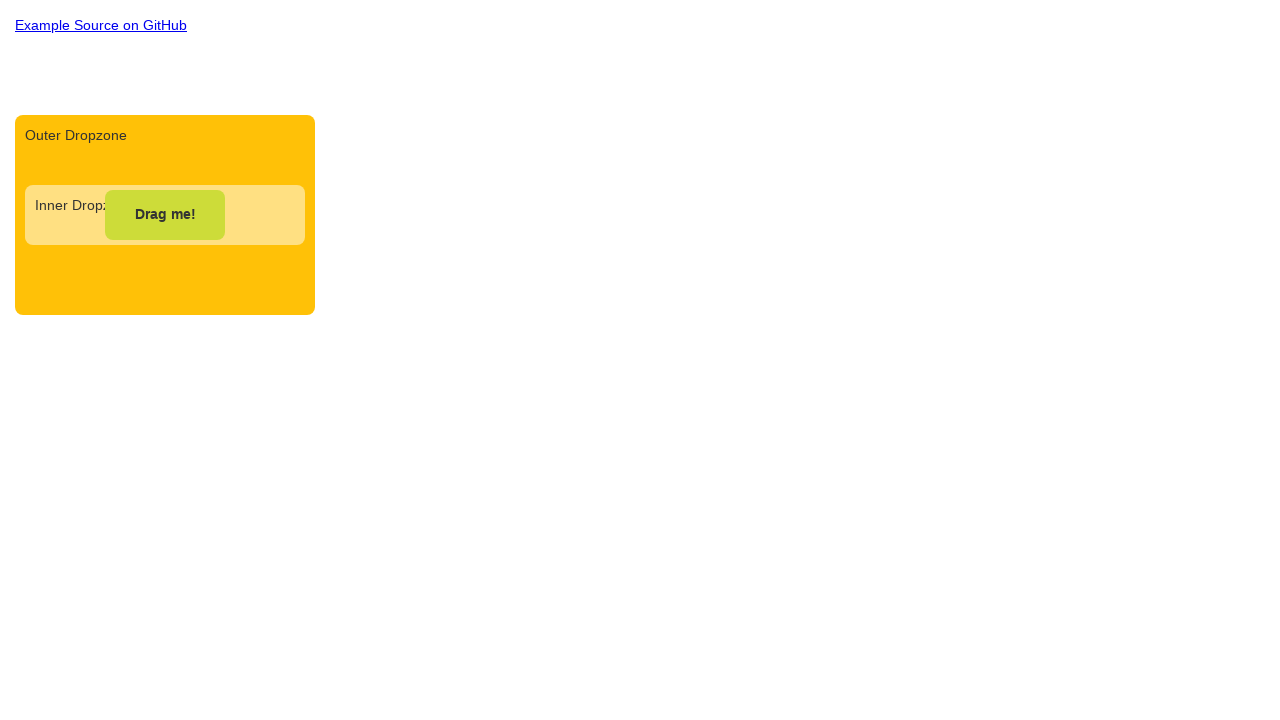

Retrieved bounding box of draggable element for fourth action
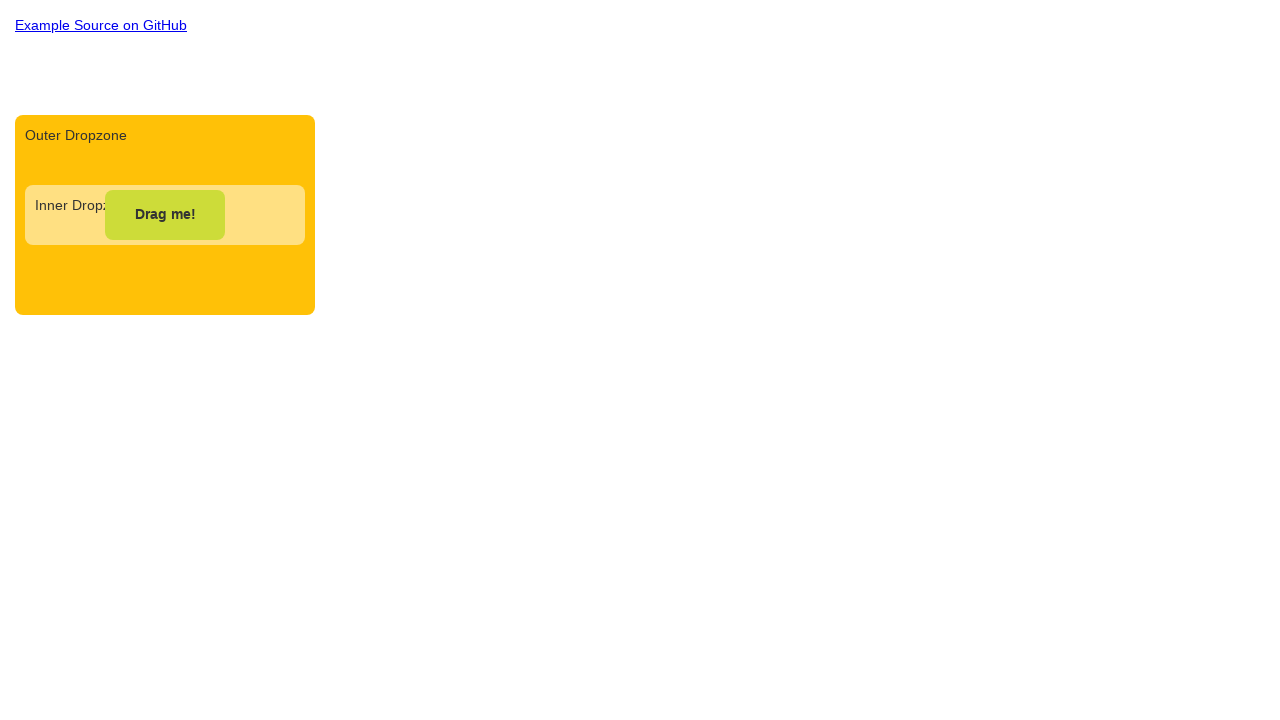

Moved mouse to center of draggable element at (165, 215)
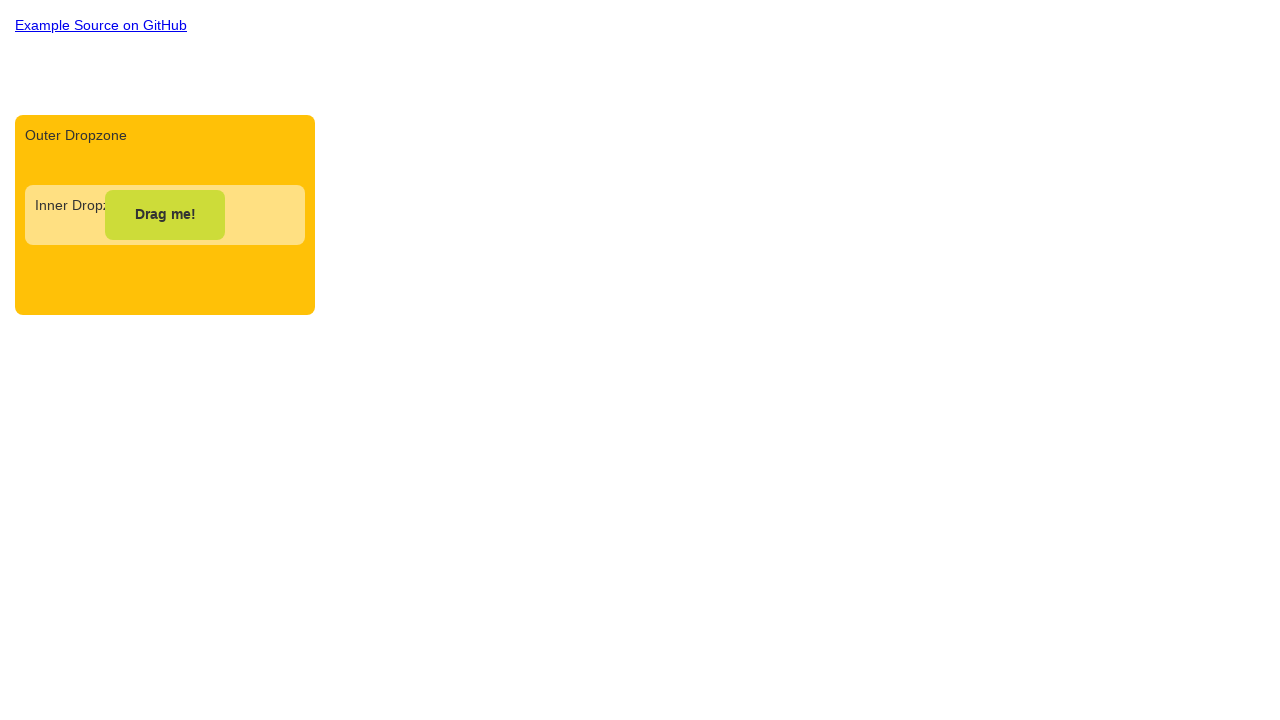

Pressed mouse button down on draggable element at (165, 215)
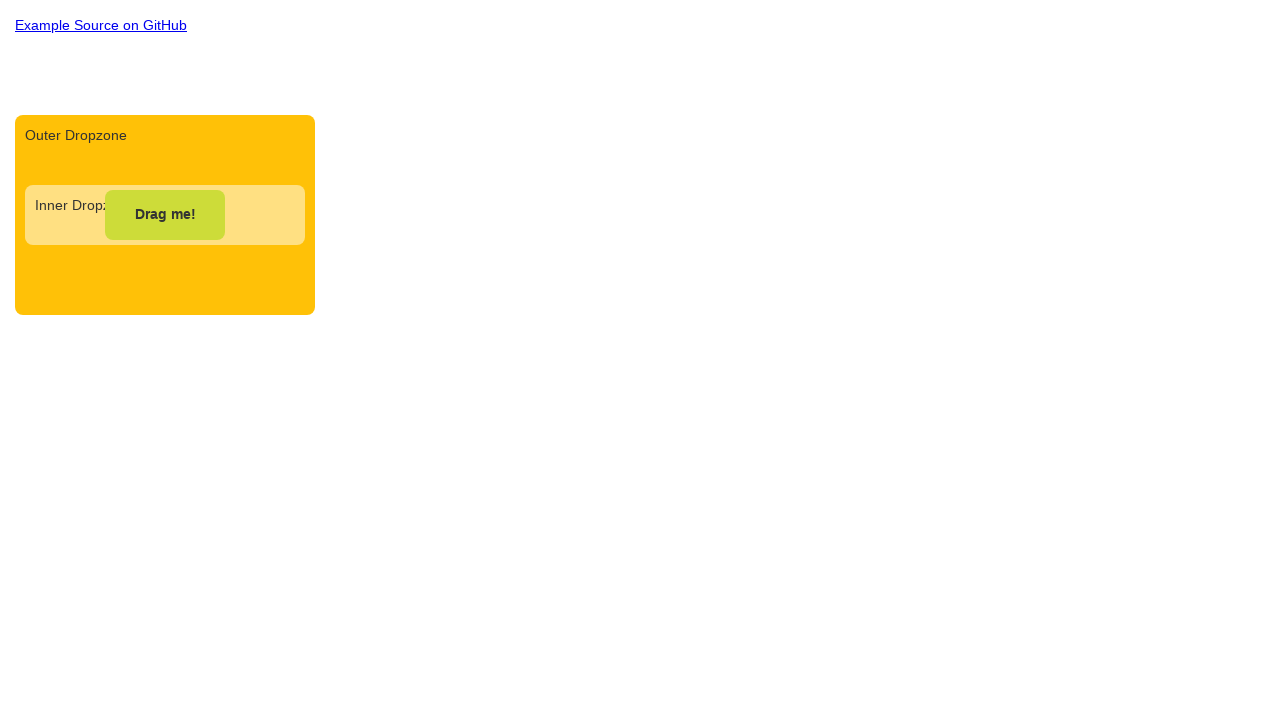

Released mouse button on same element without moving at (165, 215)
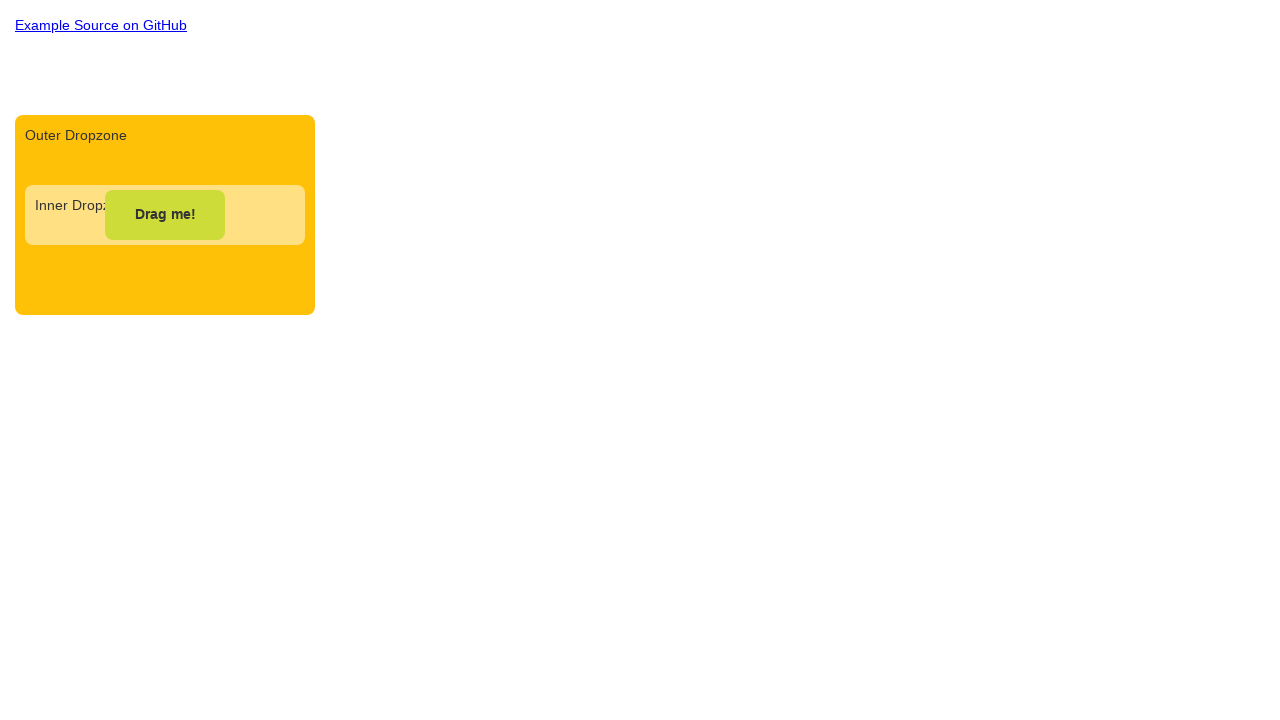

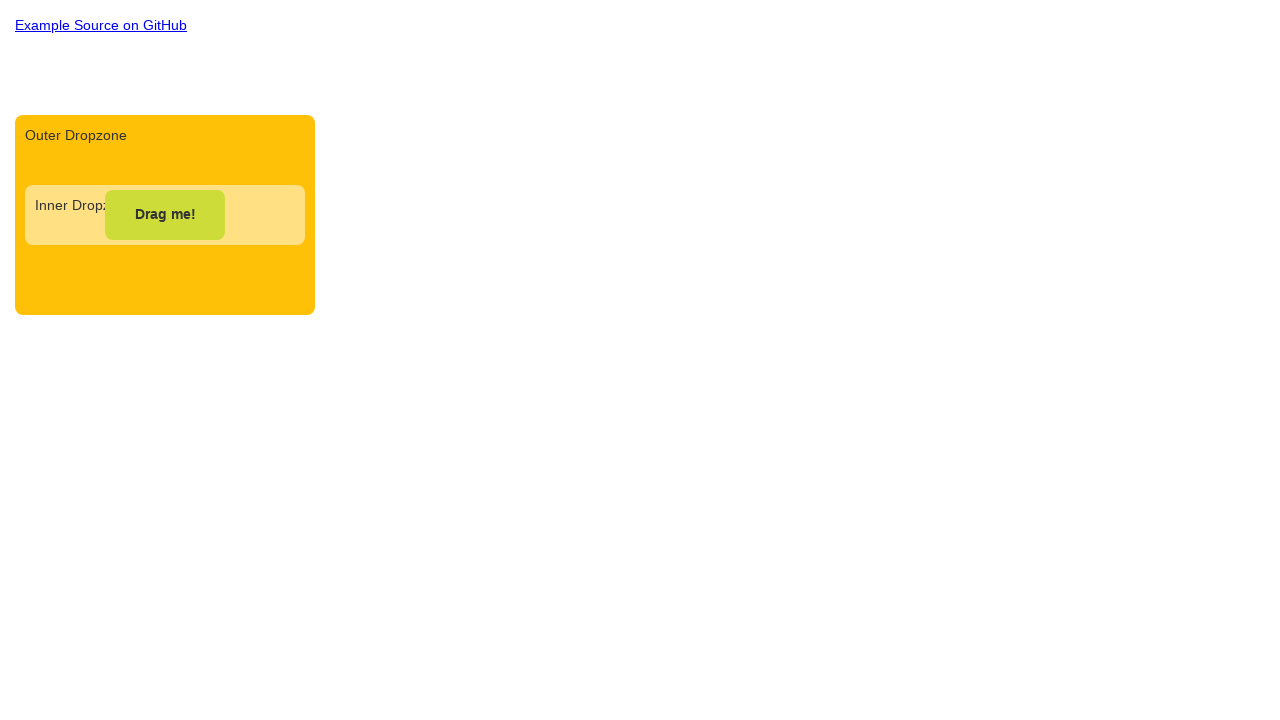